Tests checkbox selection by iterating through checkboxes and selecting the Code option

Starting URL: https://seleniumpractise.blogspot.com/2016/08/how-to-automate-radio-button-in.html

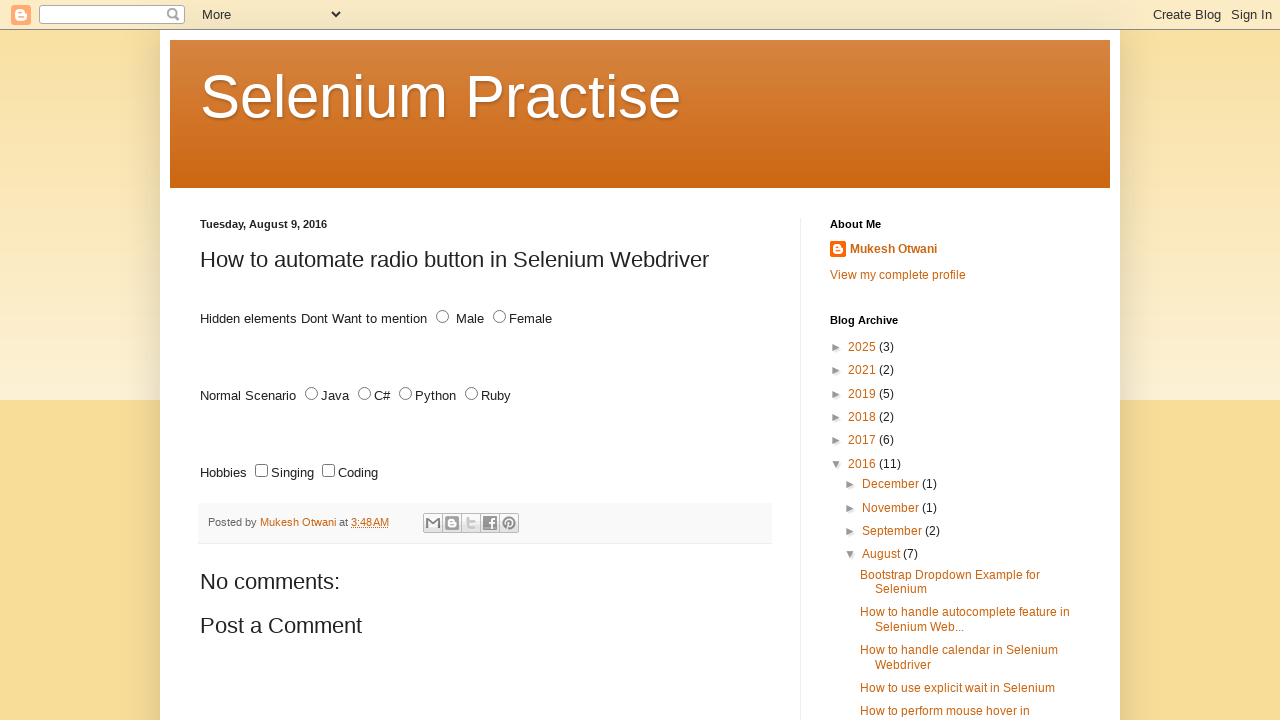

Navigated to checkbox automation practice page
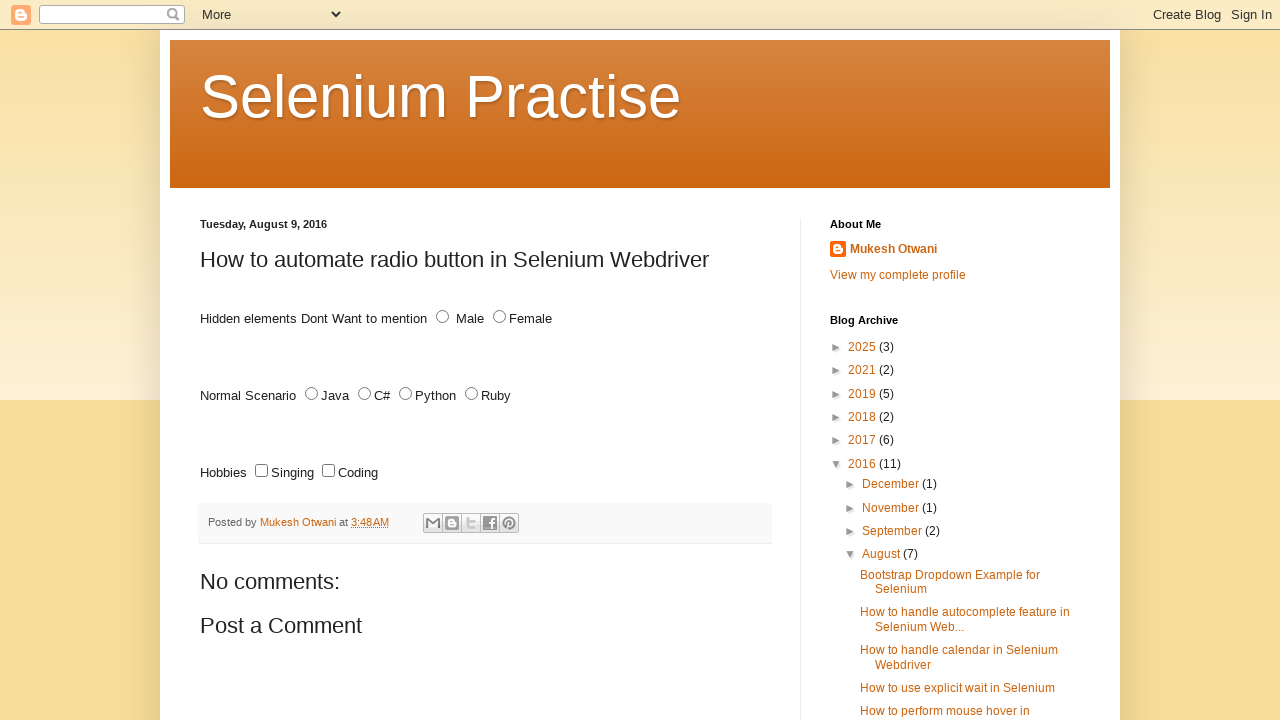

Located all checkboxes with name 'lang'
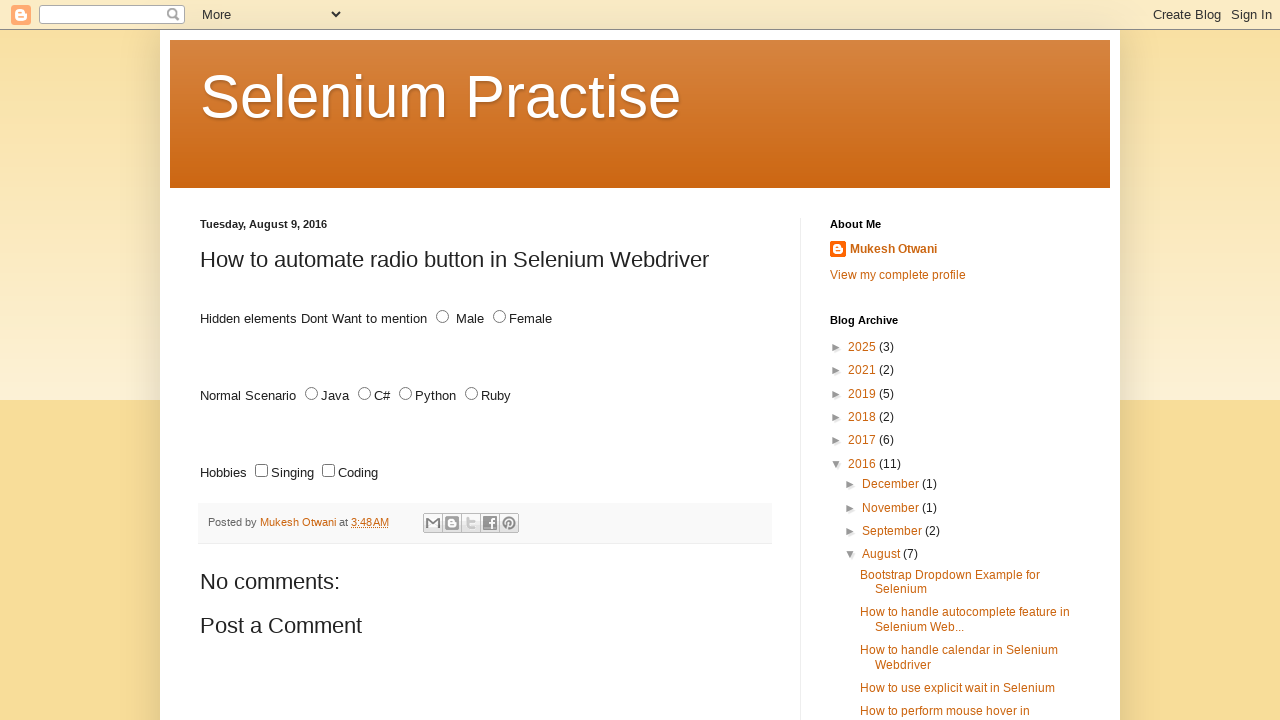

Retrieved checkbox ID: sing
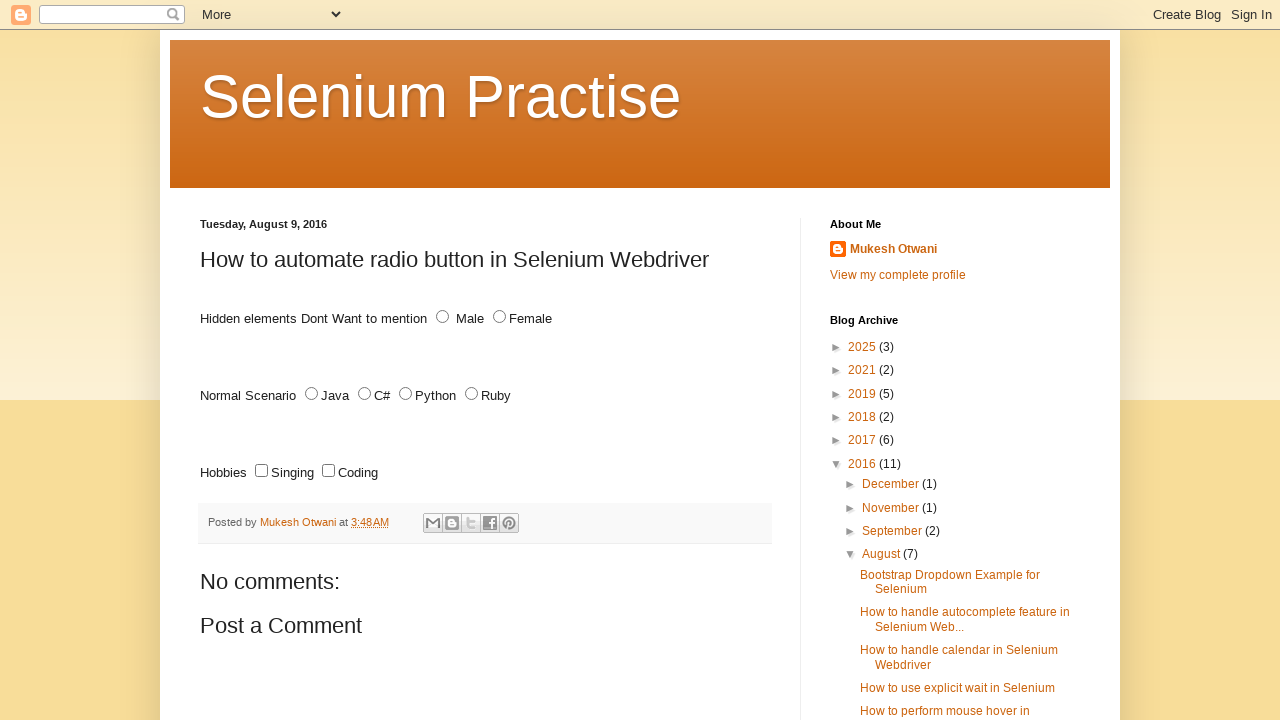

Retrieved checkbox ID: code
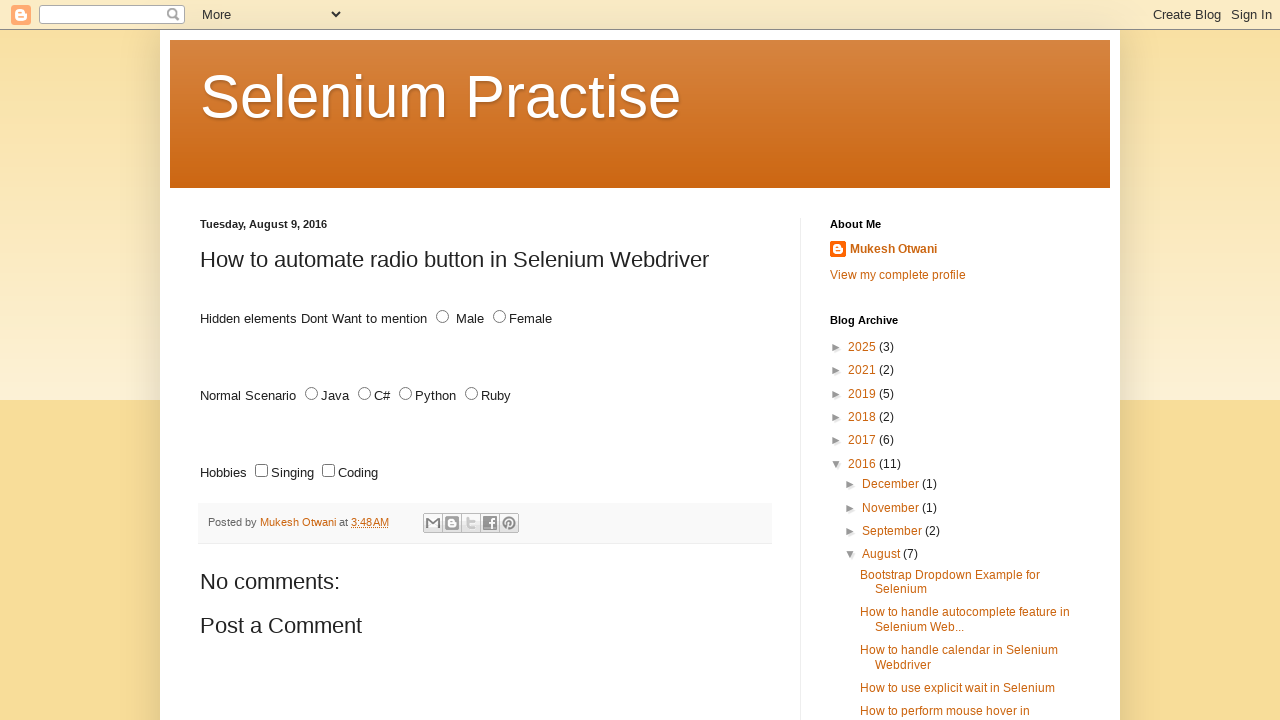

Clicked the 'Code' checkbox to select it
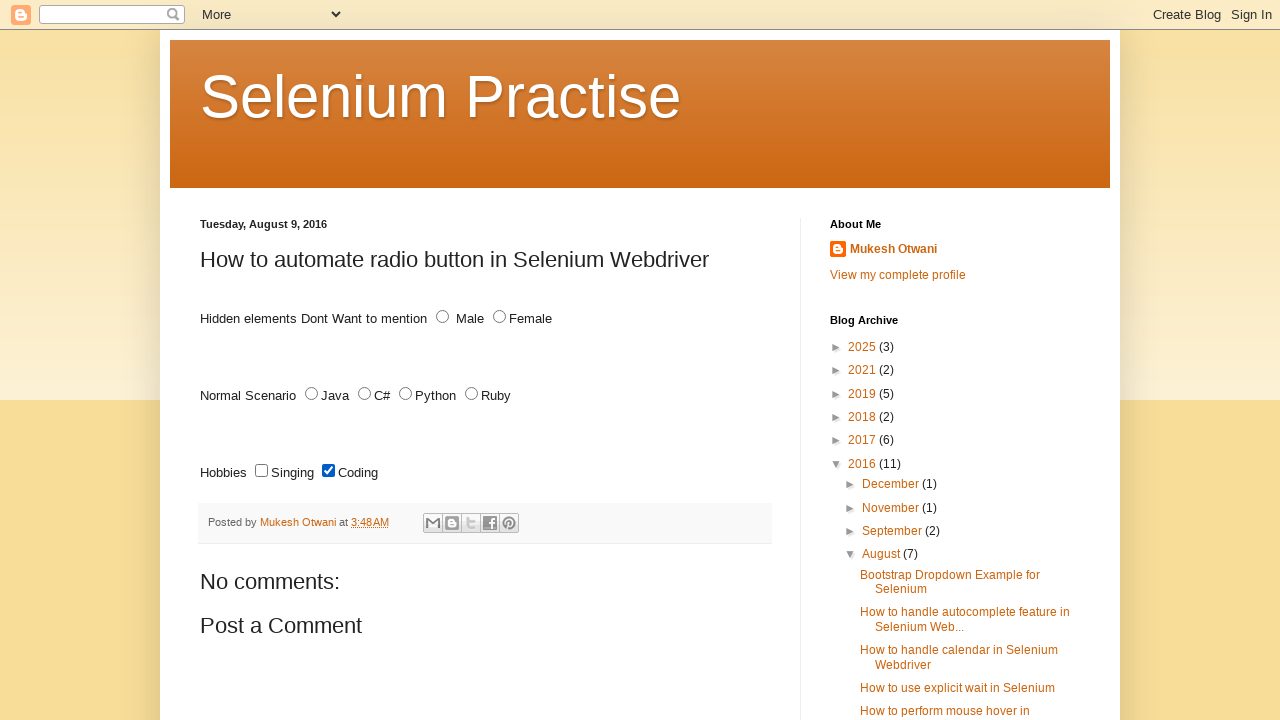

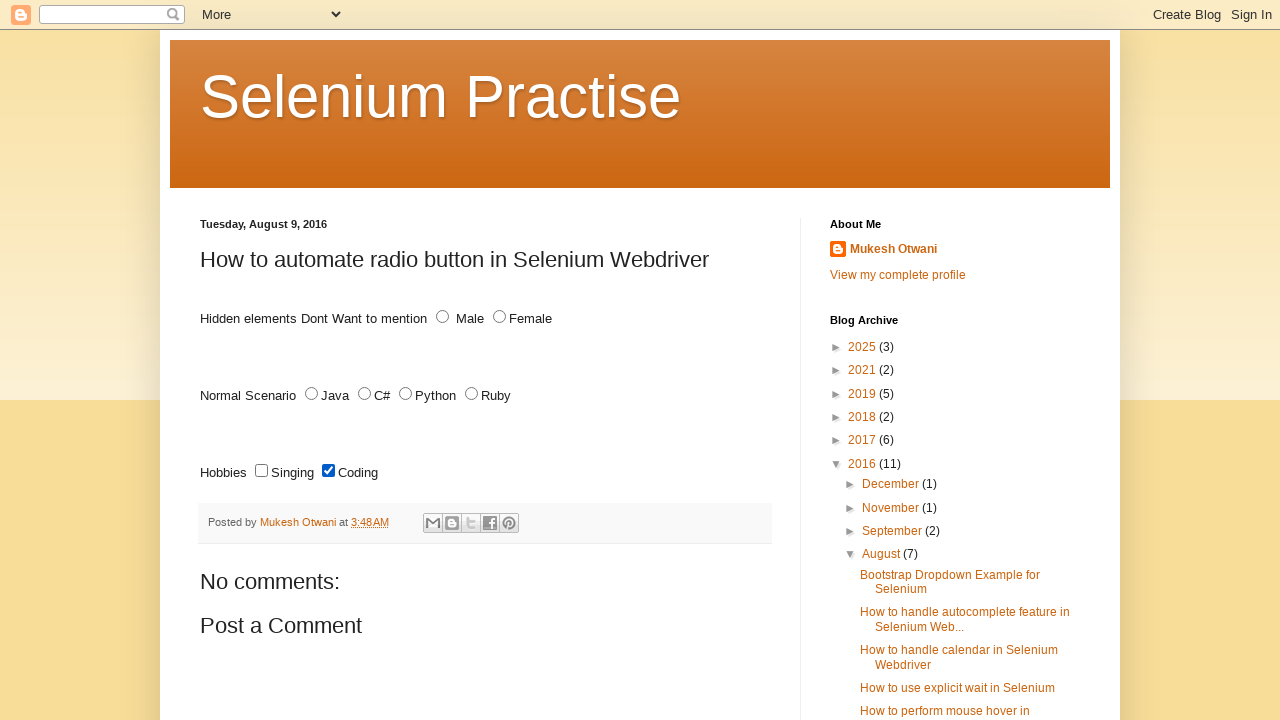